Tests keyboard actions by filling a text input field and using keyboard shortcuts like Tab and Ctrl+A

Starting URL: https://www.leafground.com/input.xhtml

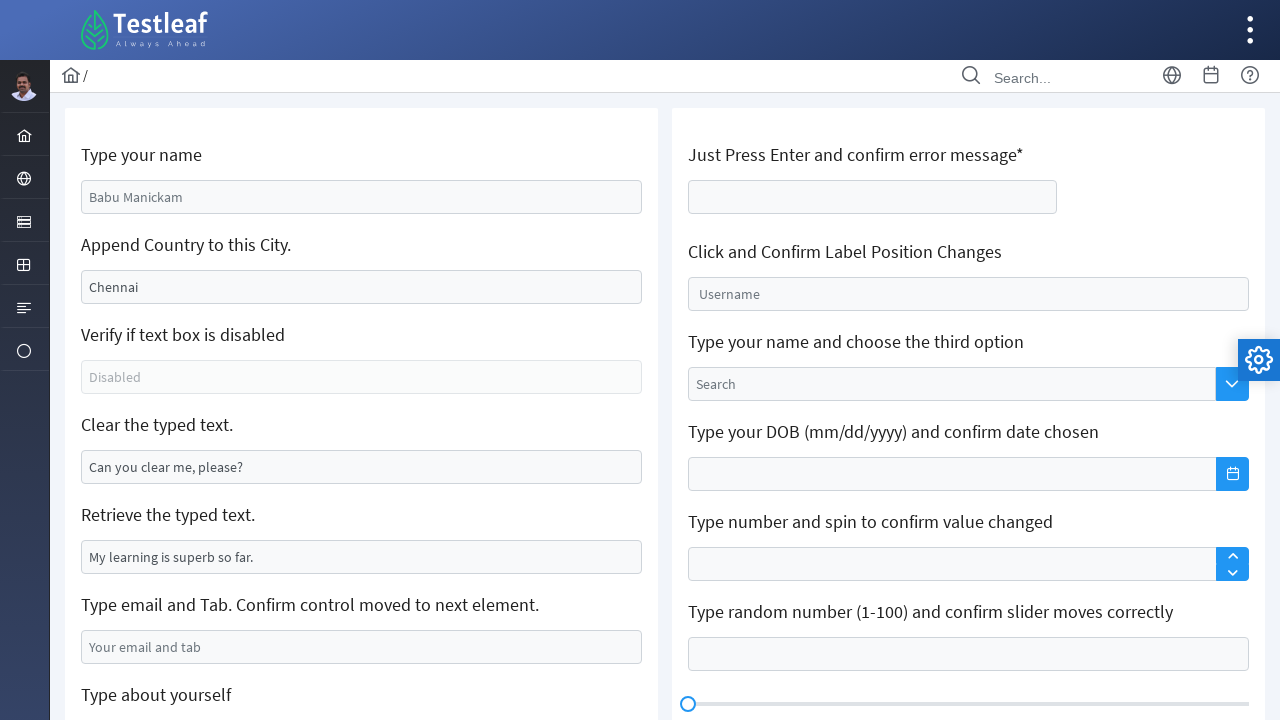

Located text input field with placeholder 'Babu Manickam'
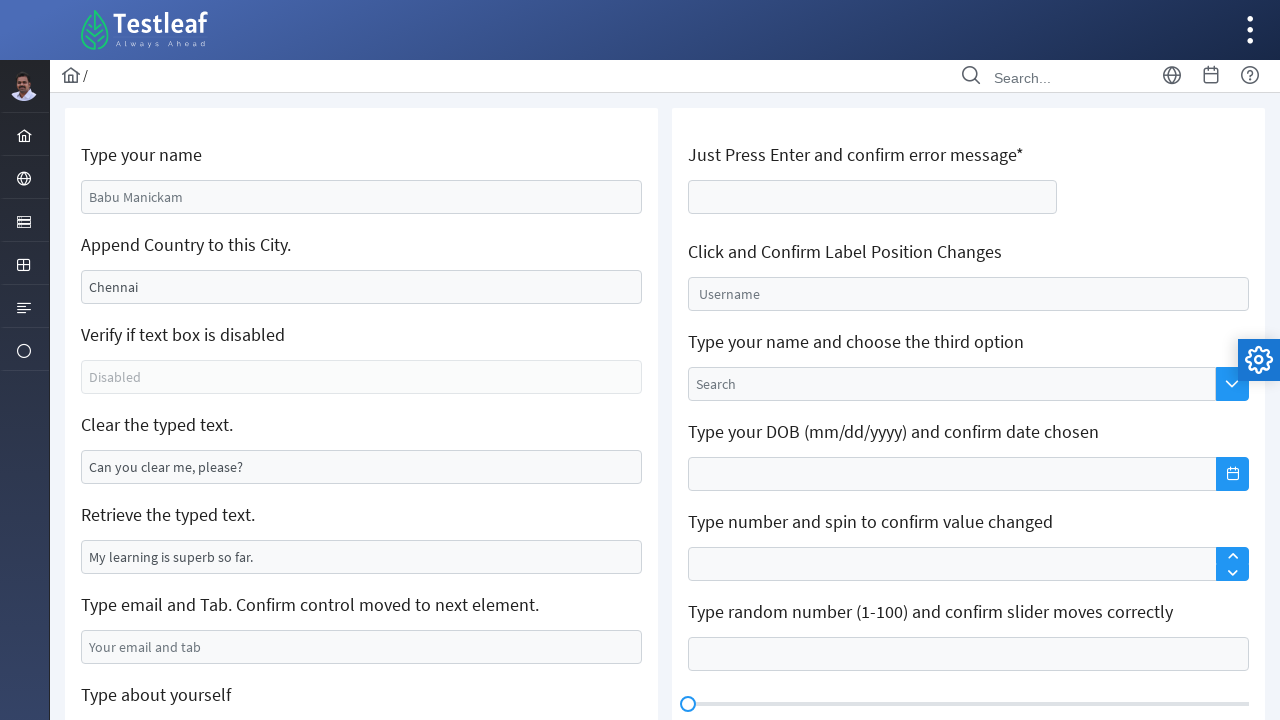

Filled text input with 'Vidya' on internal:attr=[placeholder="Babu Manickam"i]
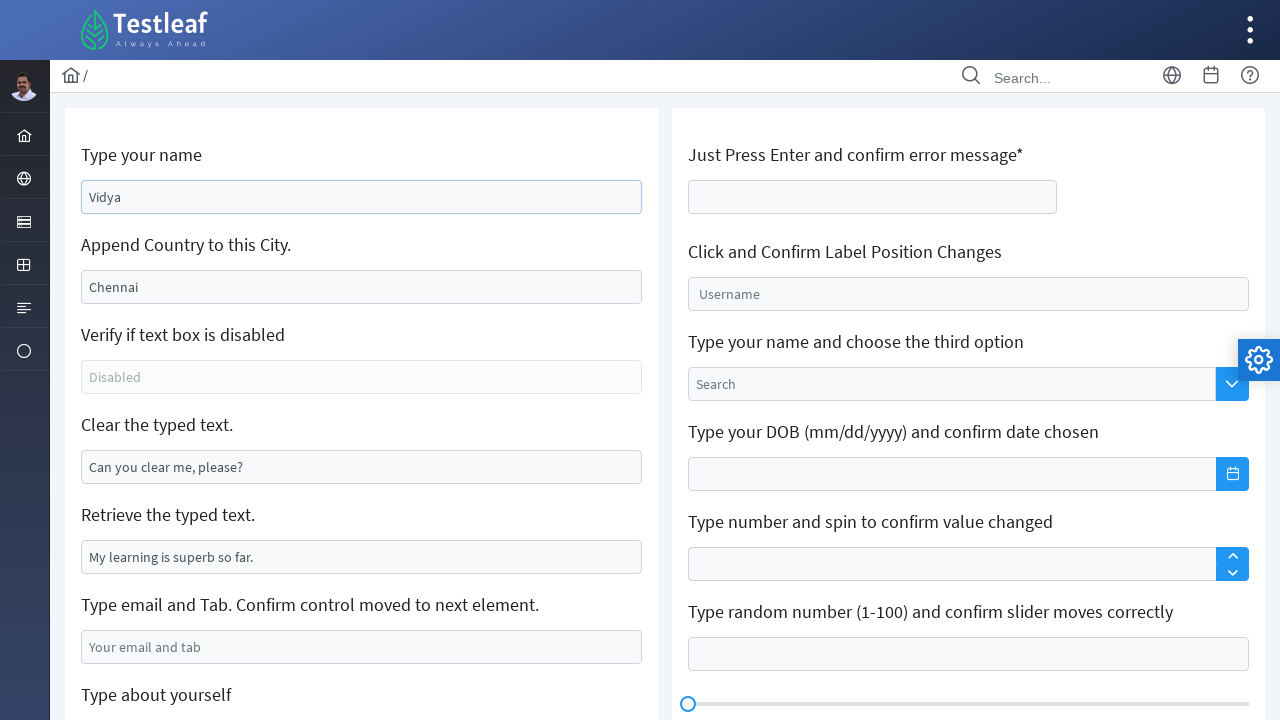

Pressed Tab key to move to next element on internal:attr=[placeholder="Babu Manickam"i]
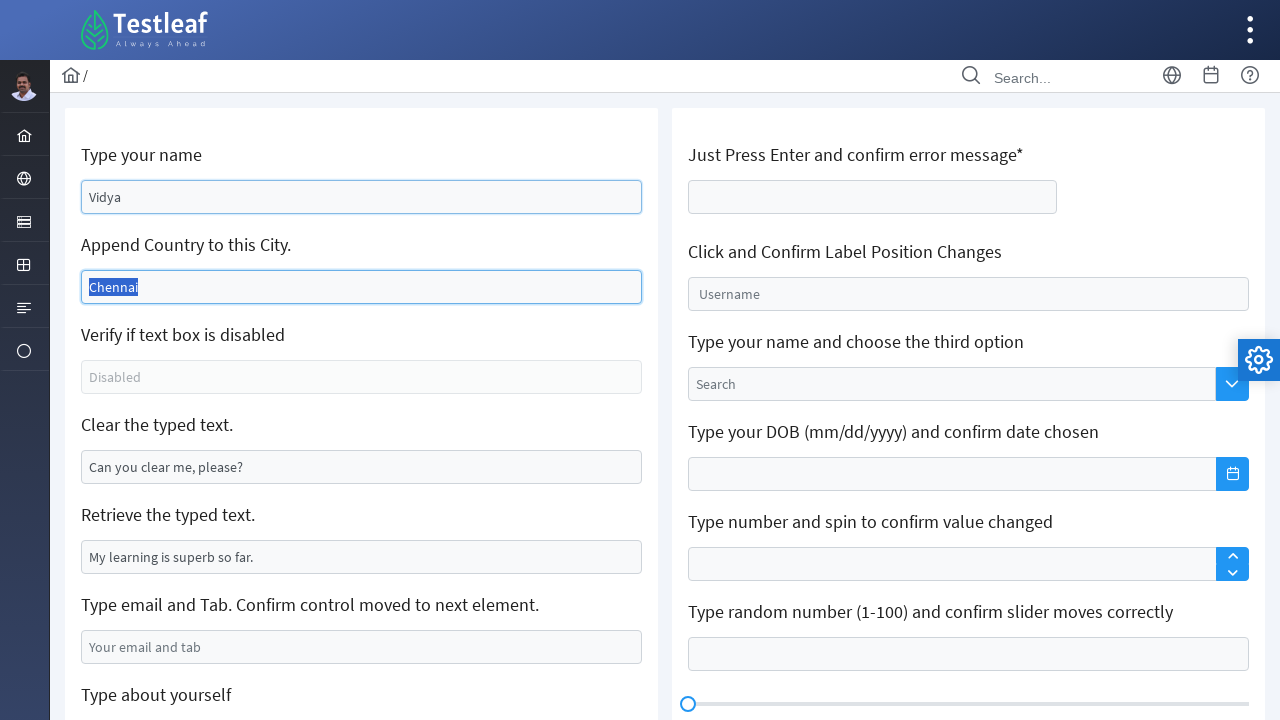

Pressed Ctrl+A to select all text
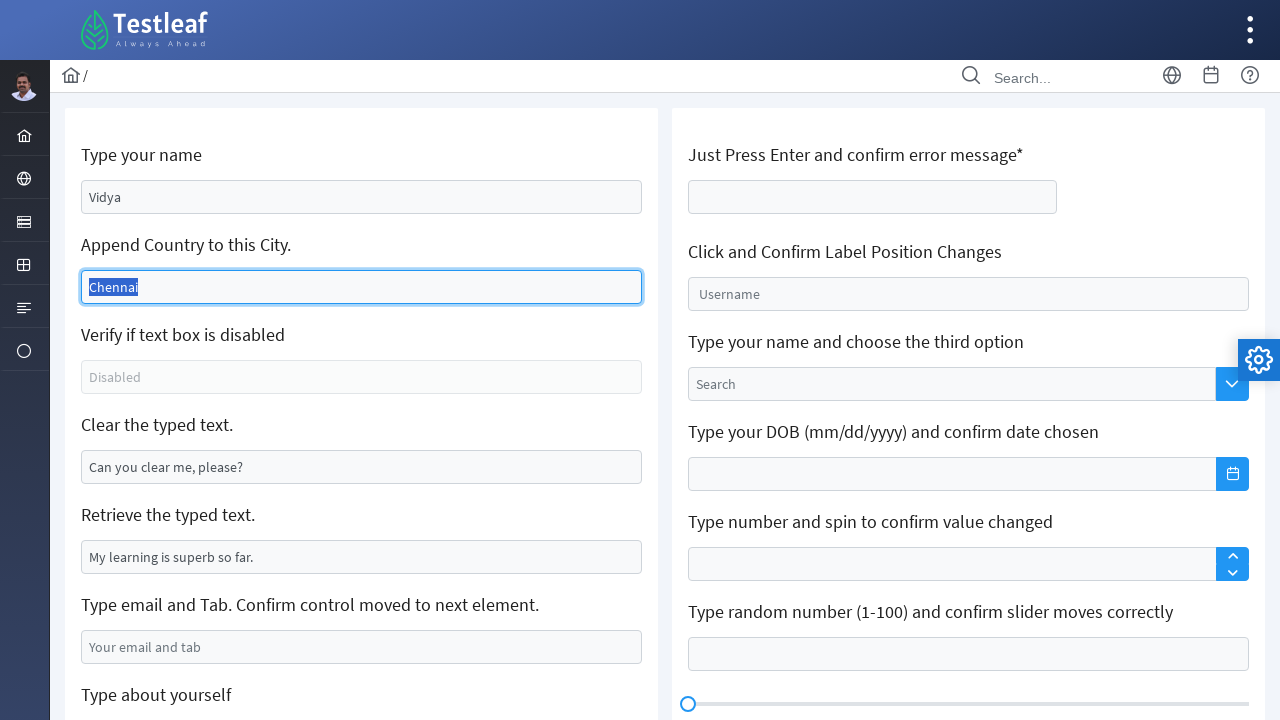

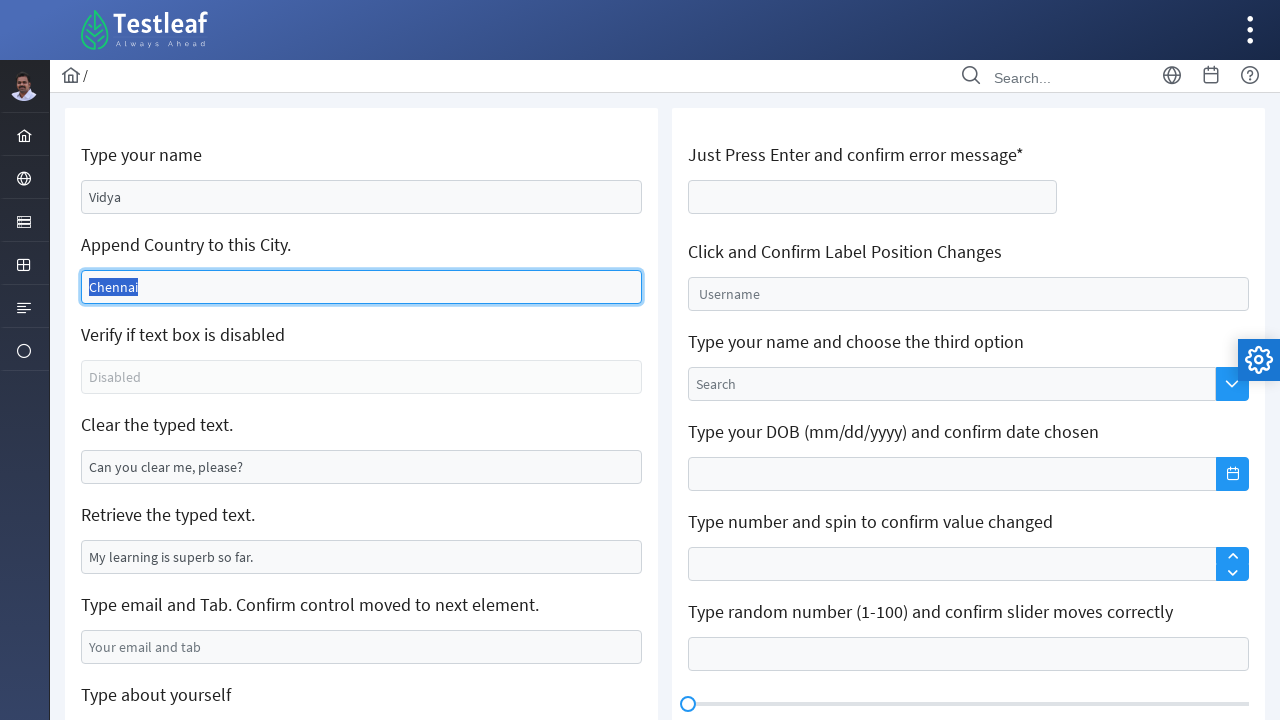